Registers a new user account by filling out the registration form with randomly generated email and personal details

Starting URL: https://naveenautomationlabs.com/opencart/index.php?route=account/register

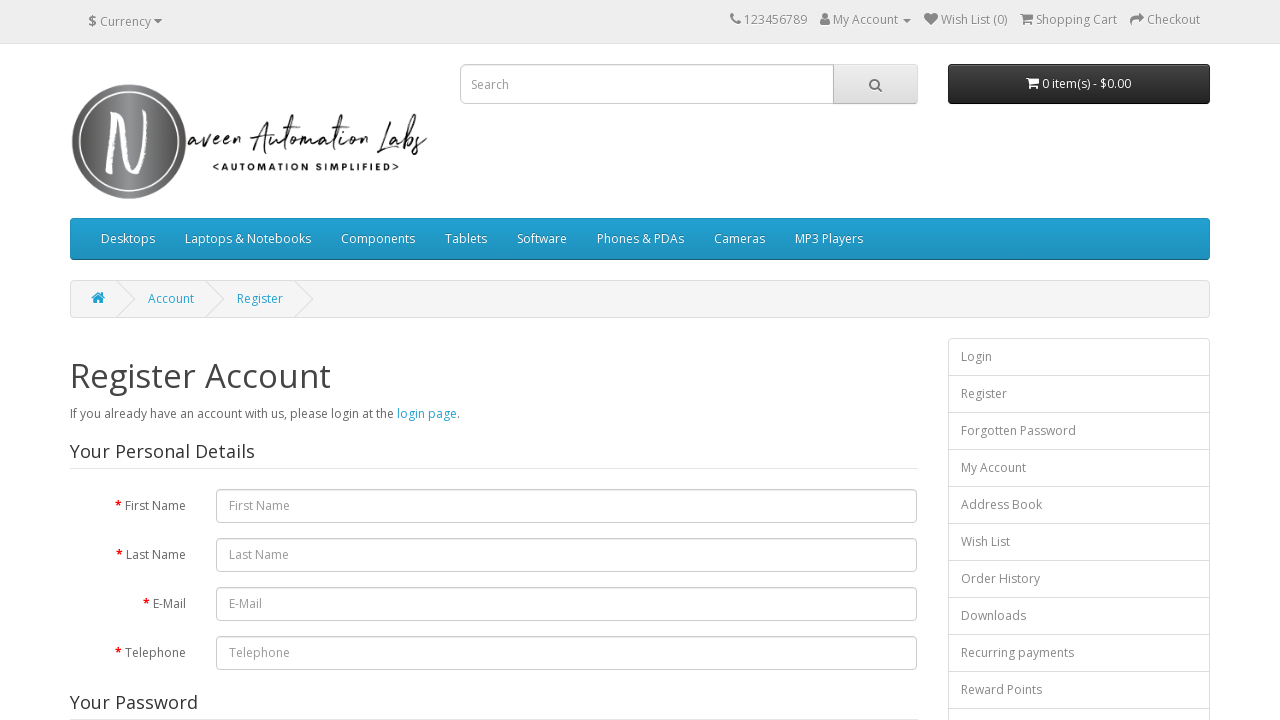

Filled first name field with 'FirstName' on #input-firstname
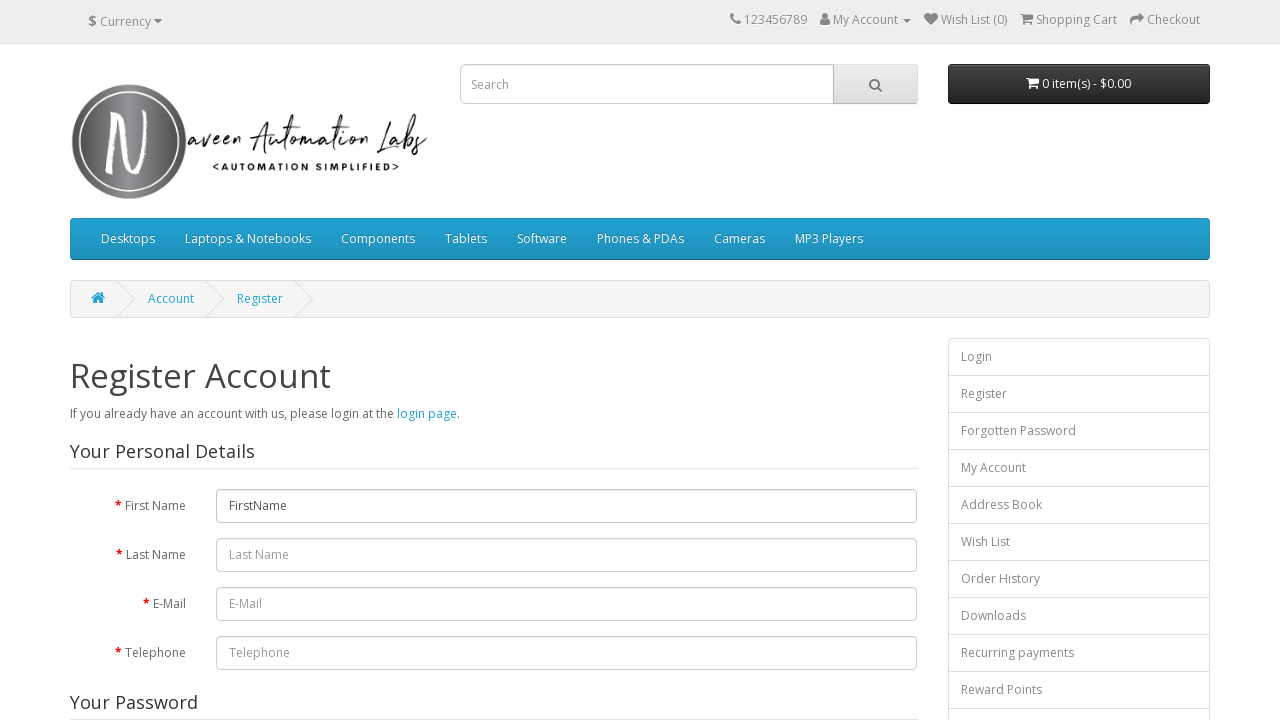

Filled last name field with 'LastName' on #input-lastname
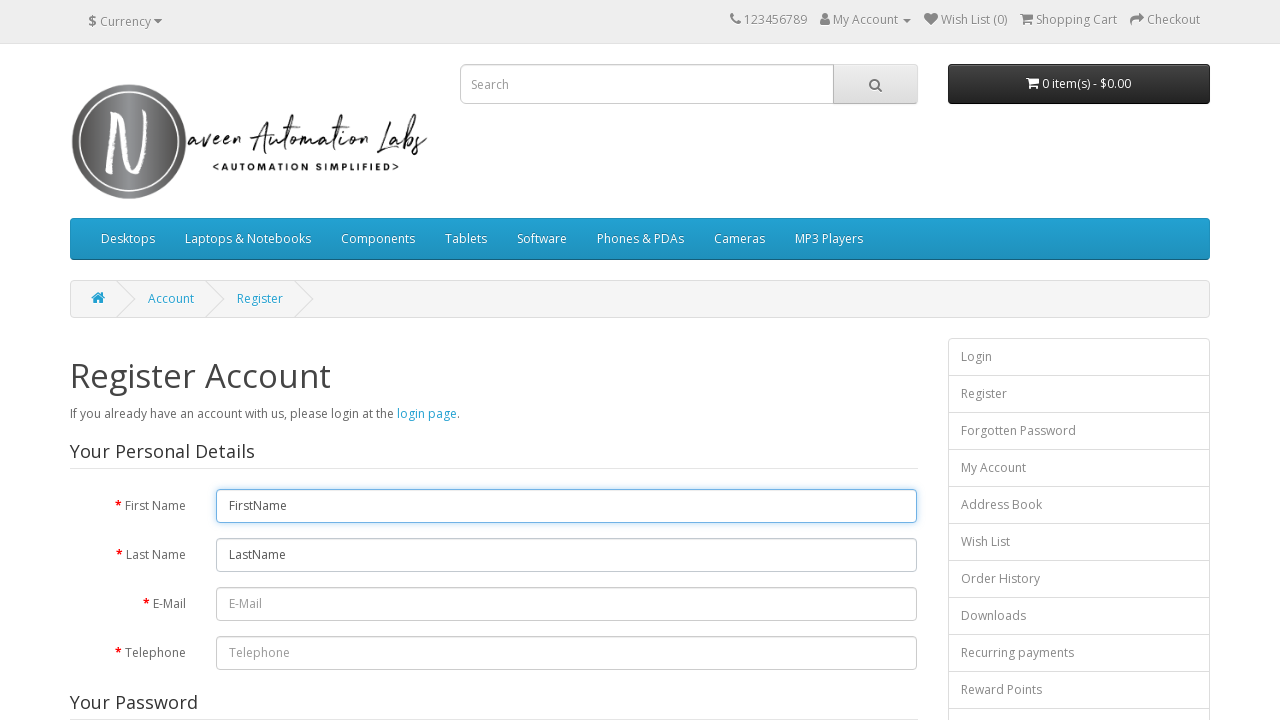

Filled email field with randomly generated email: abc54808@gmail.com on #input-email
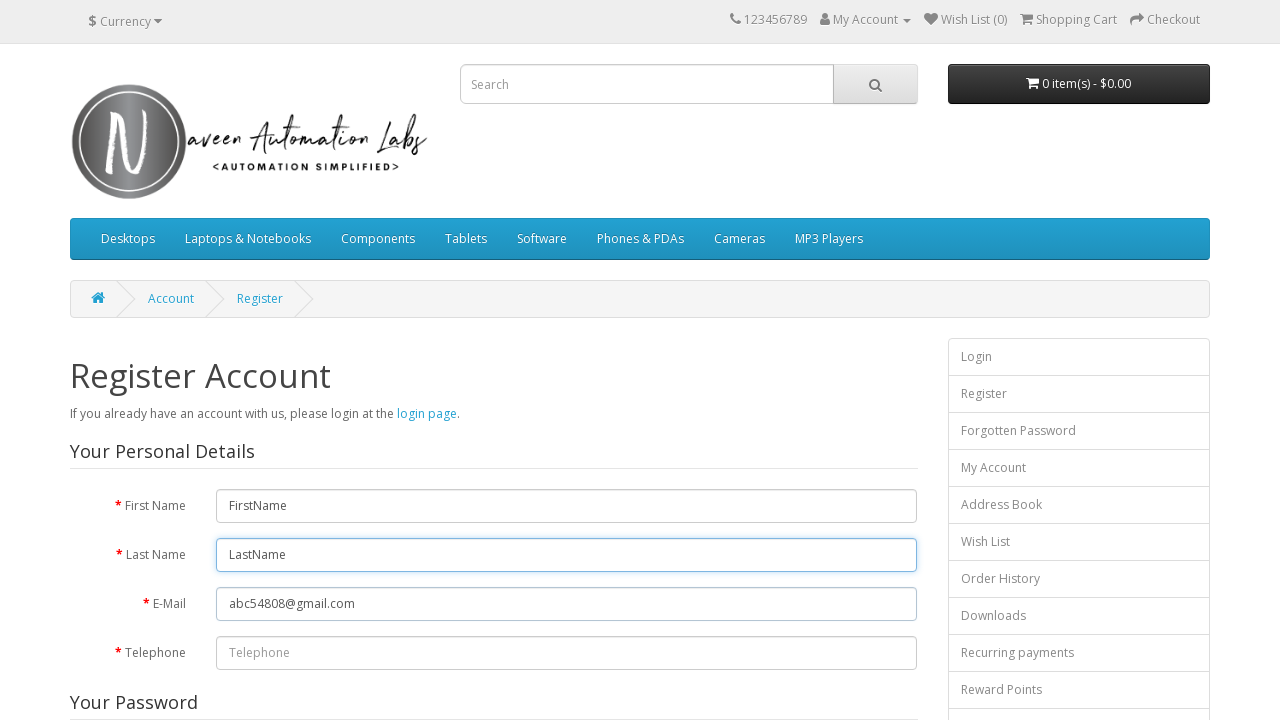

Filled telephone field with '909-909-9099' on #input-telephone
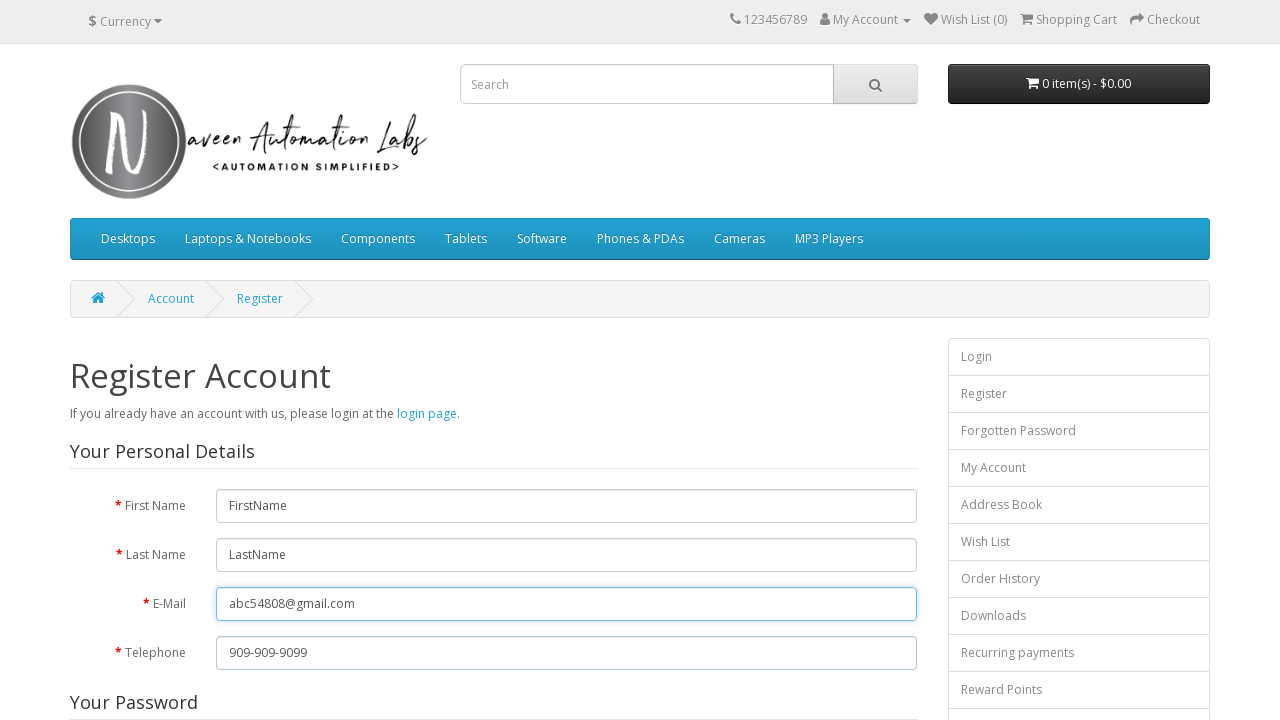

Filled password field with 'PasswordReloaded' on #input-password
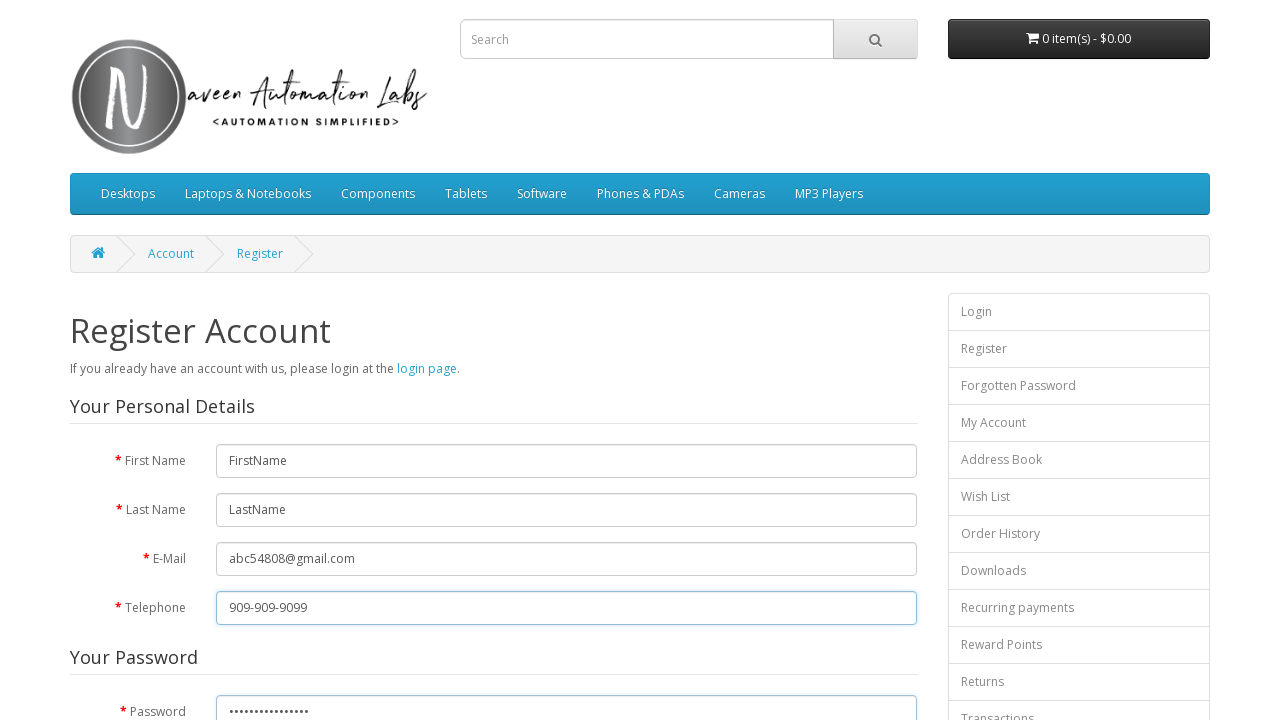

Filled confirm password field with 'PasswordReloaded' on #input-confirm
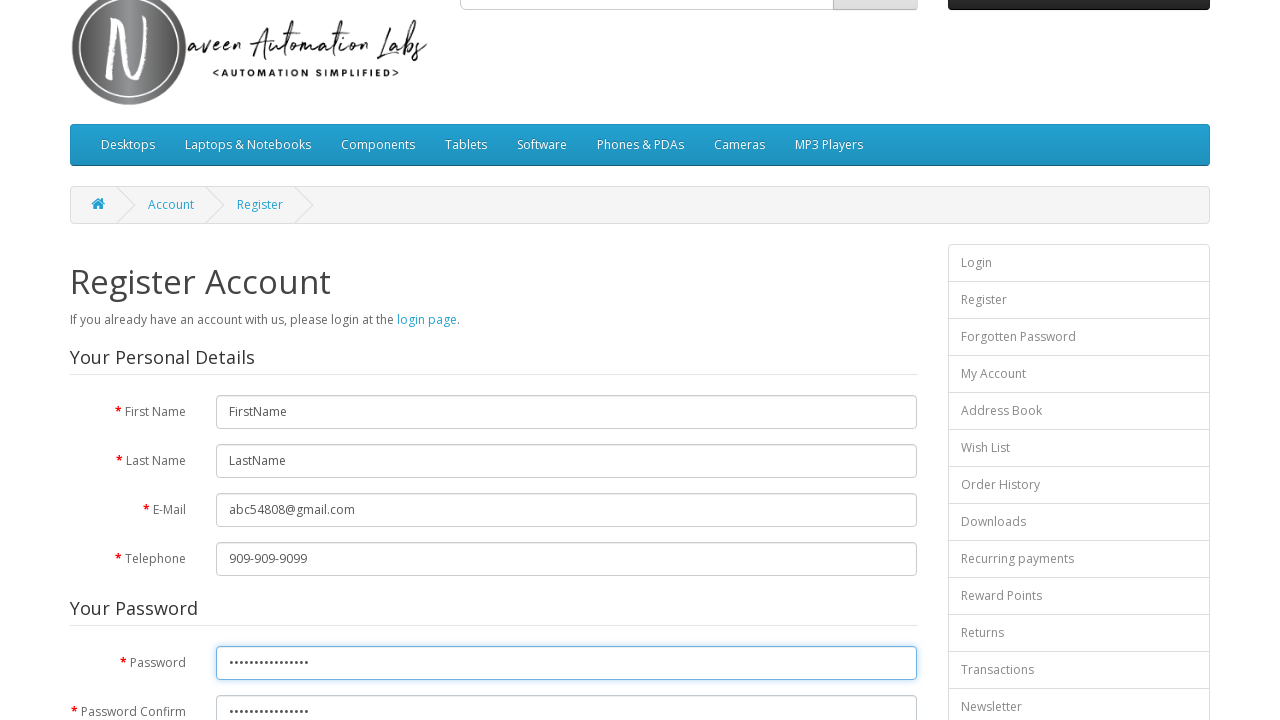

Checked privacy policy checkbox at (825, 424) on input[type='checkbox']
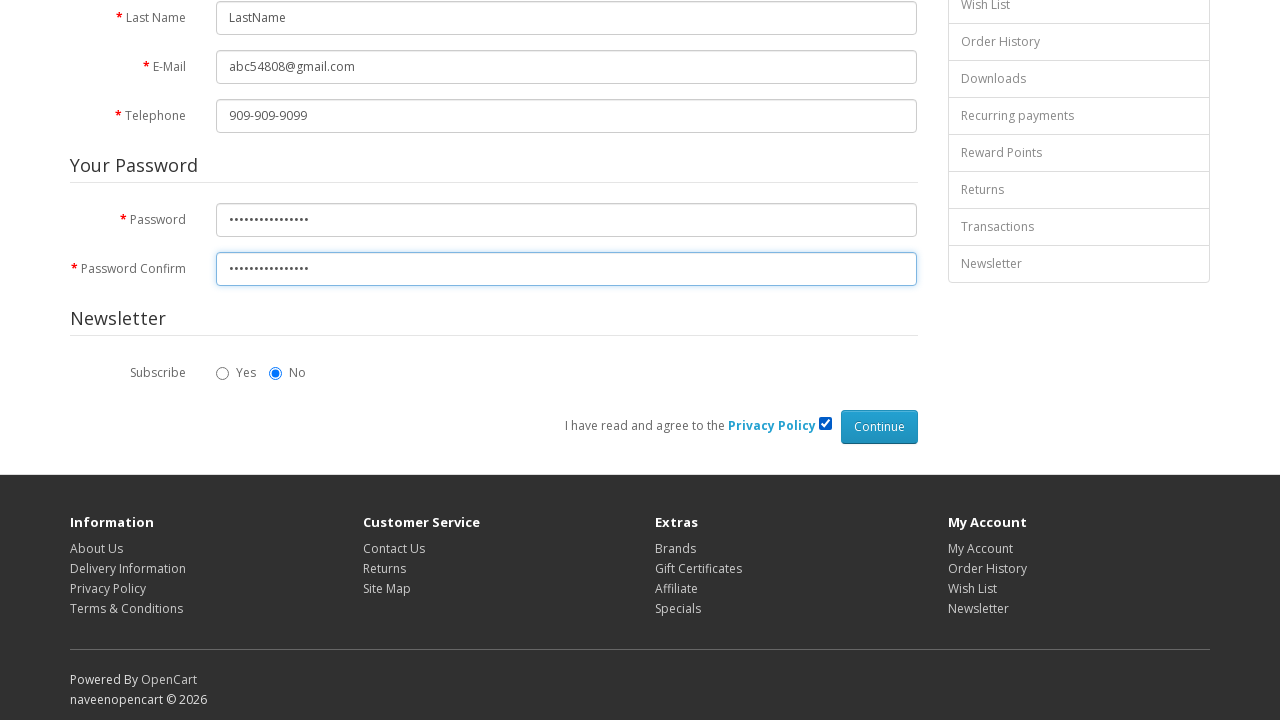

Clicked Continue button to submit registration at (879, 427) on input[value='Continue']
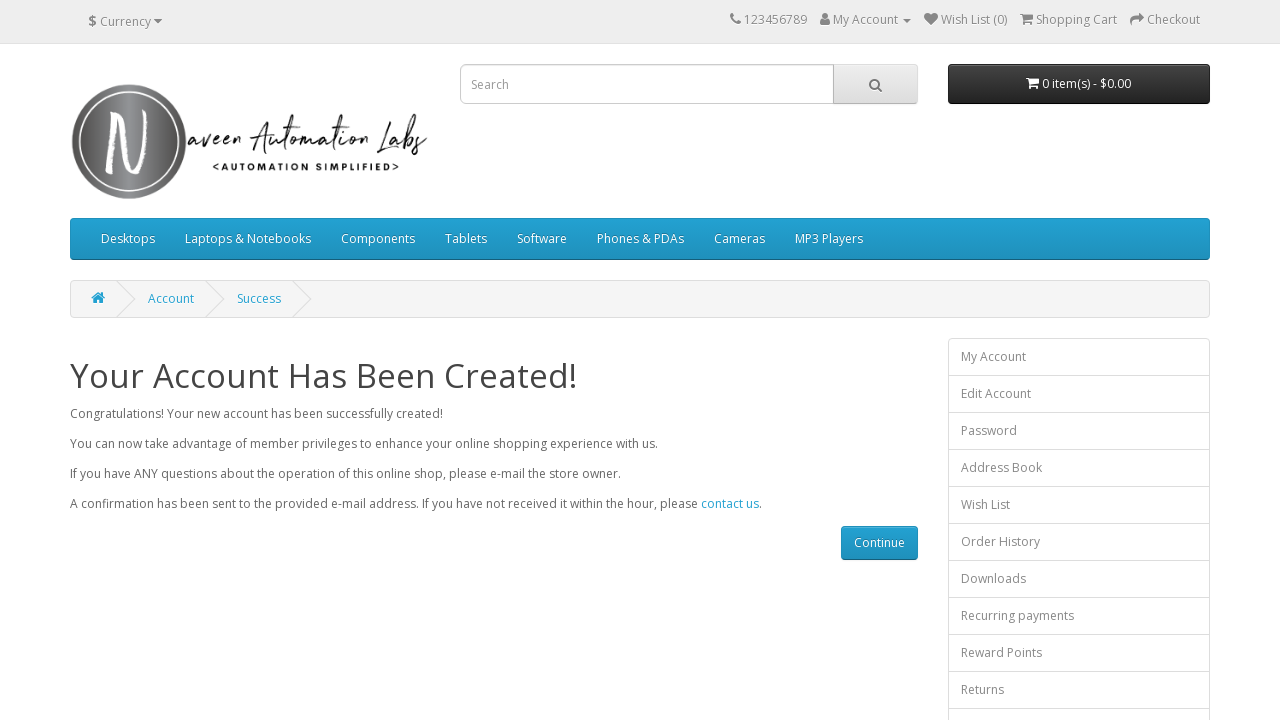

Registration confirmation page loaded - Account creation successful
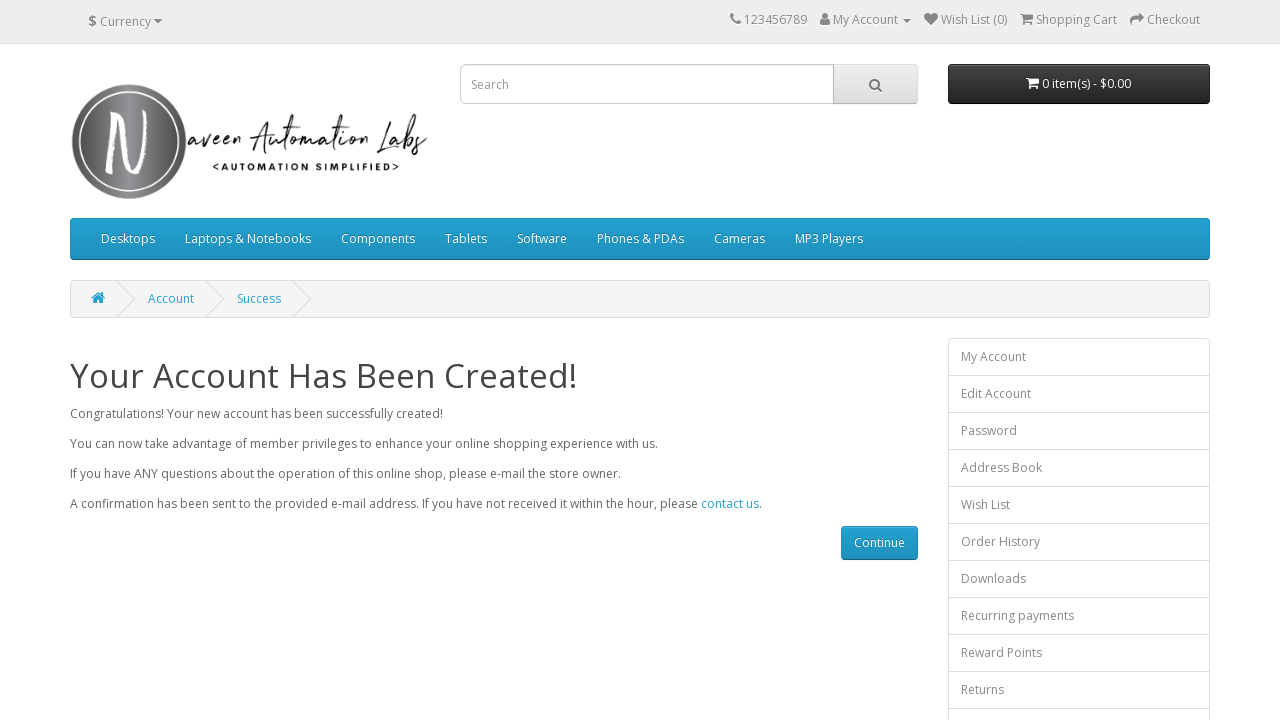

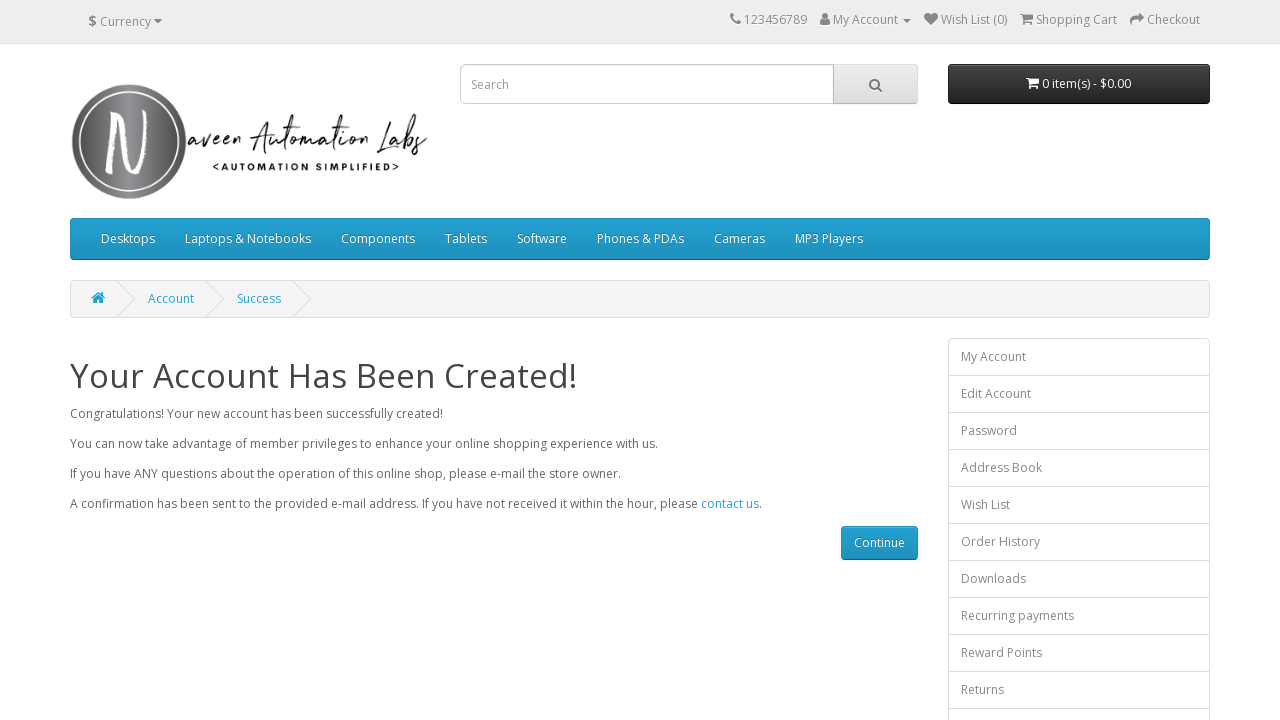